Tests drag and drop functionality by dragging a small circle onto a big circle and verifying the success message appears

Starting URL: https://loopcamp.vercel.app/drag-and-drop-circles.html

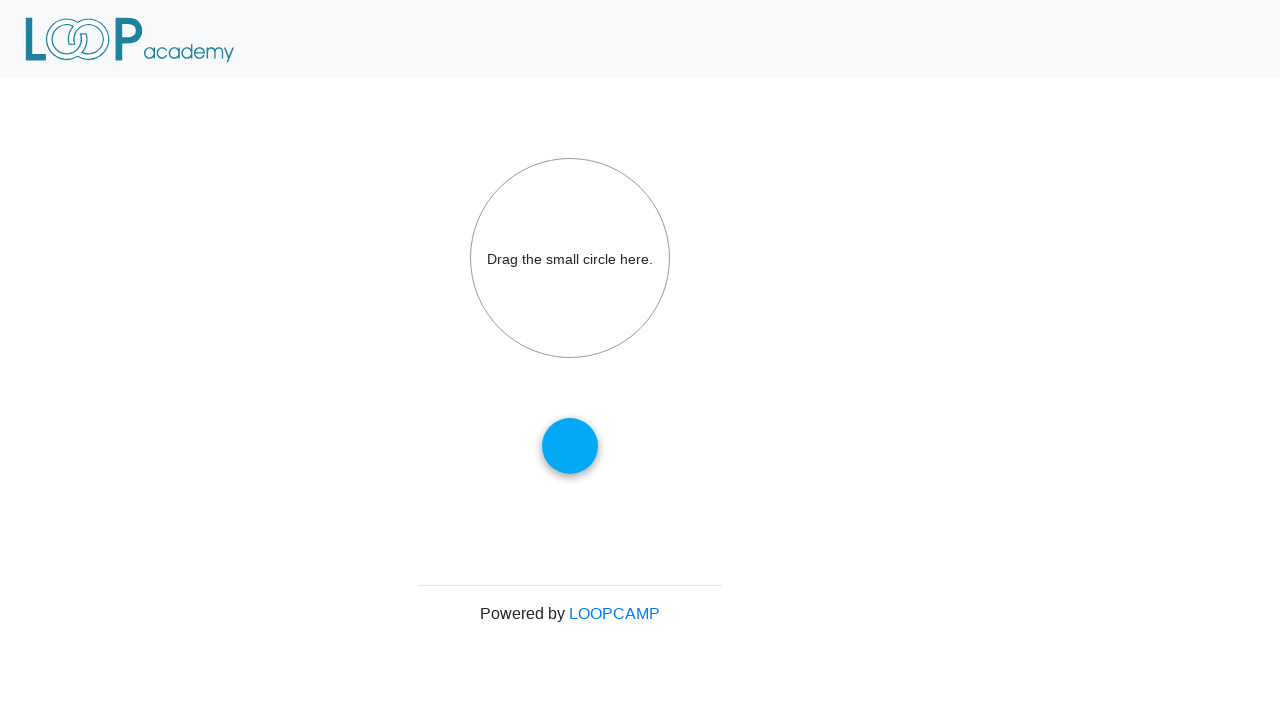

Navigated to drag and drop circles page
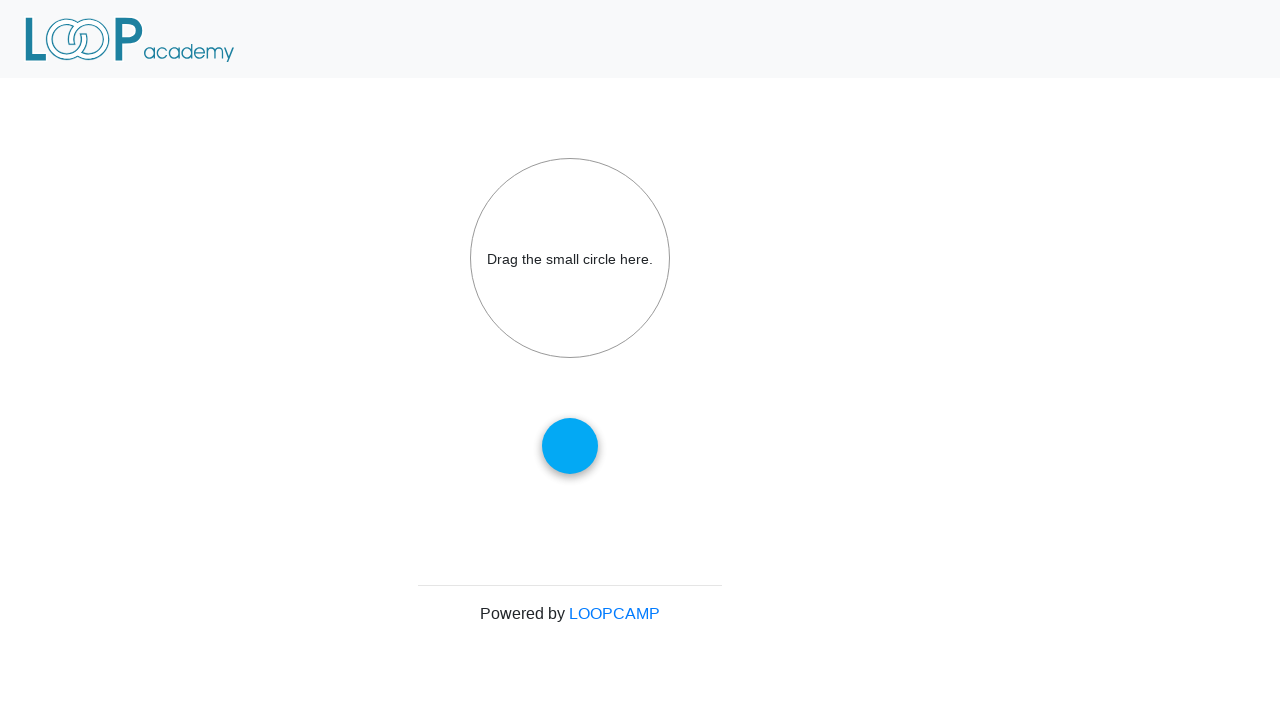

Located small circle (draggable element)
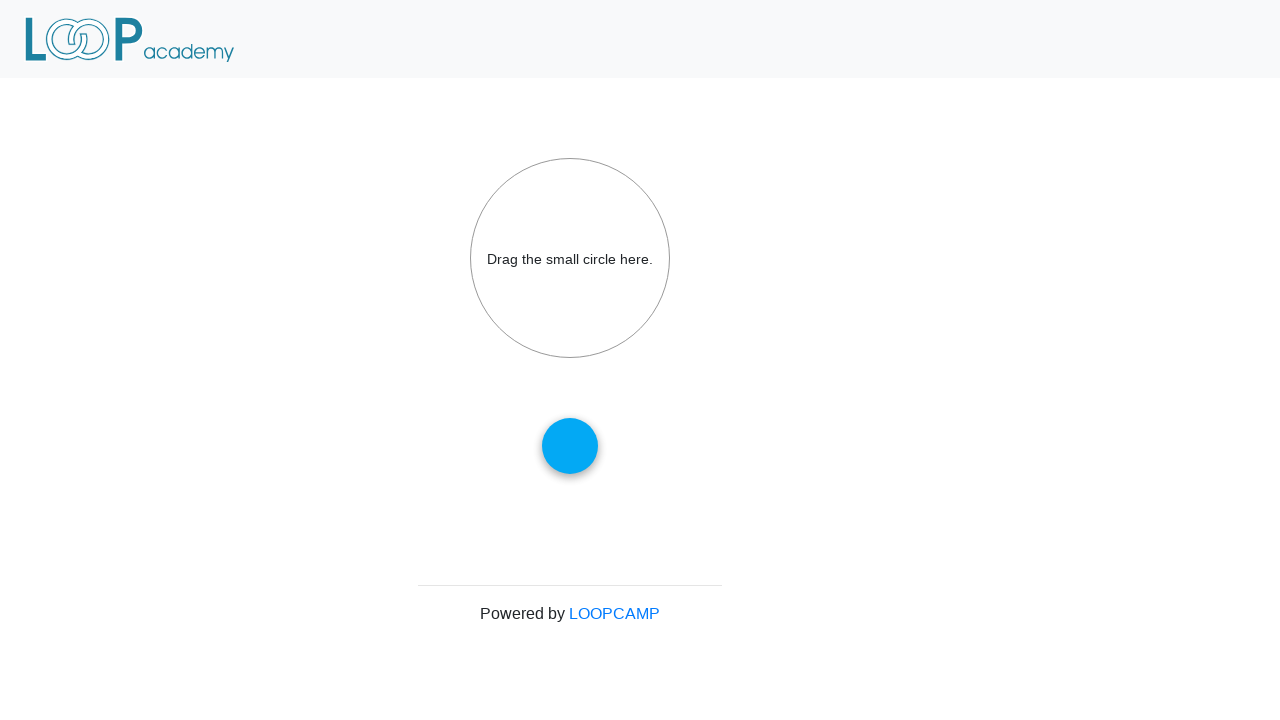

Located big circle (drop target element)
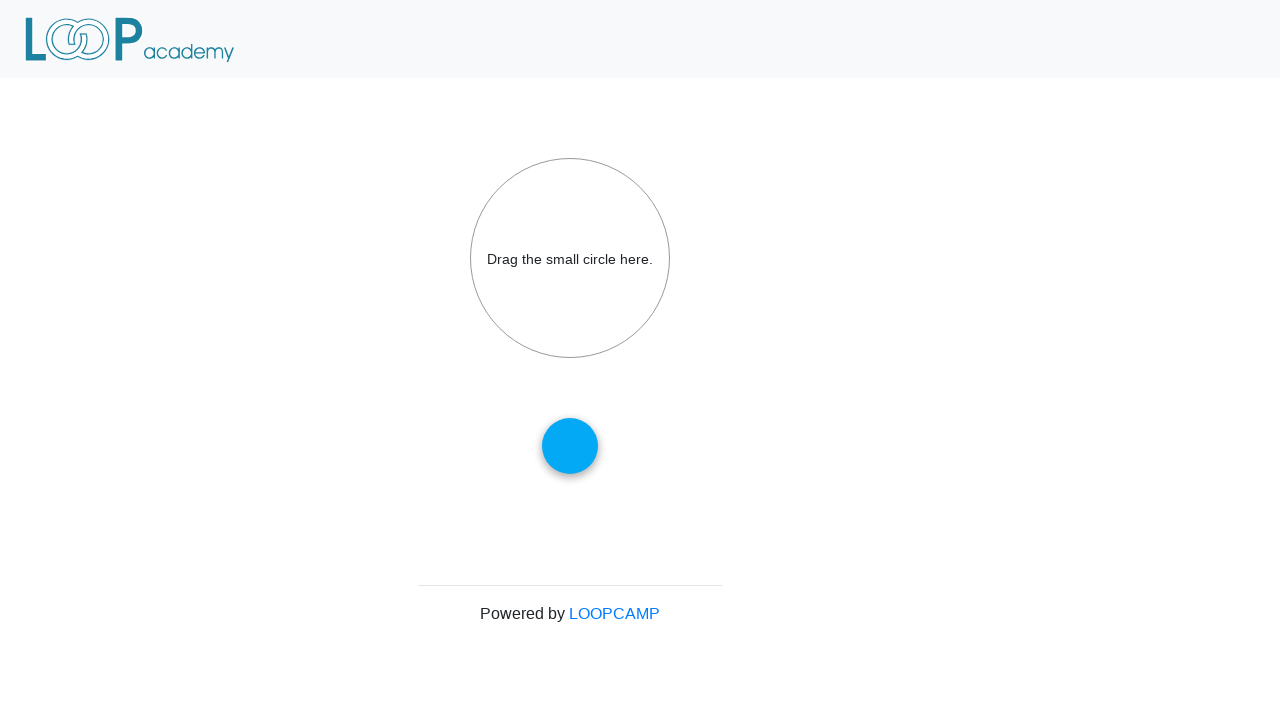

Dragged small circle onto big circle at (570, 258)
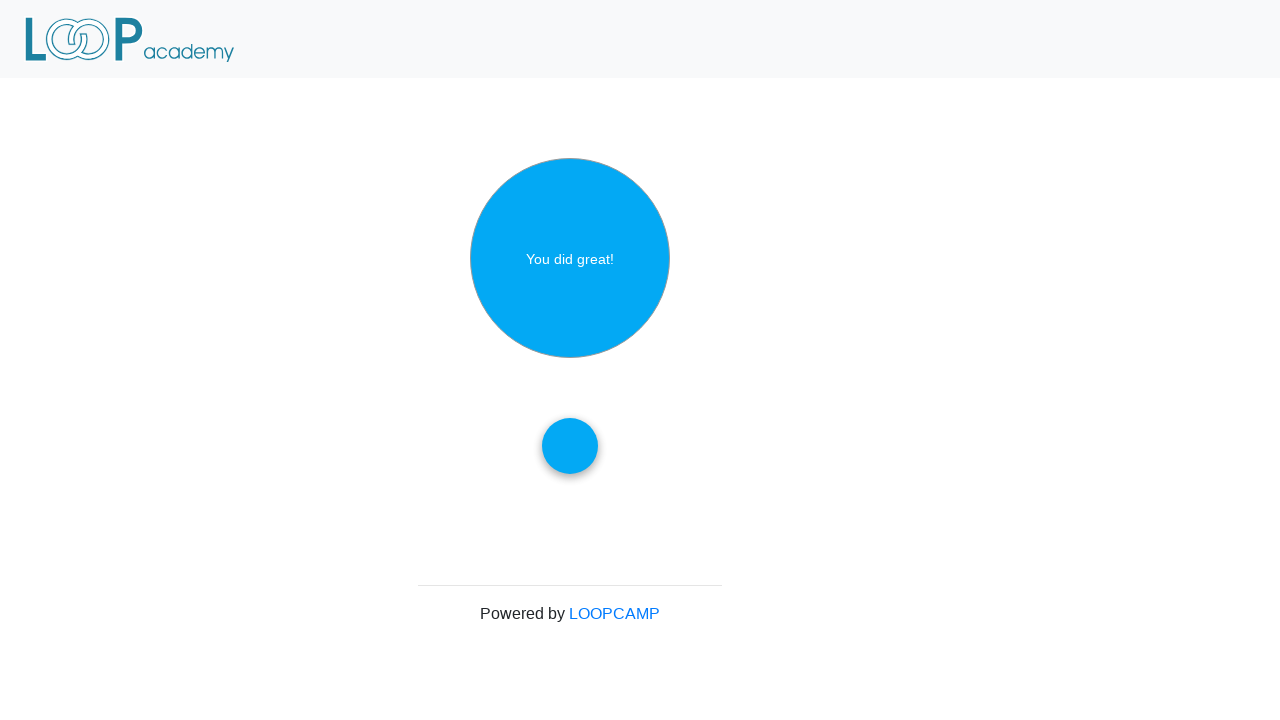

Located success message element
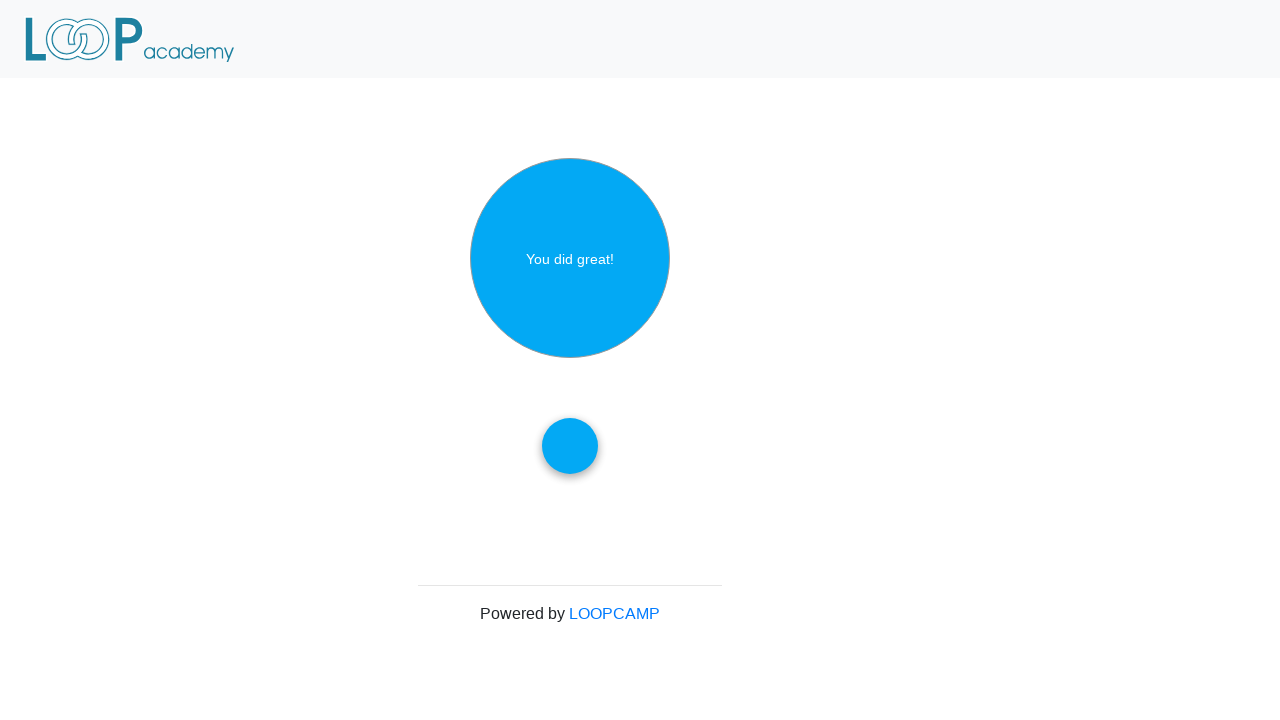

Success message appeared on page
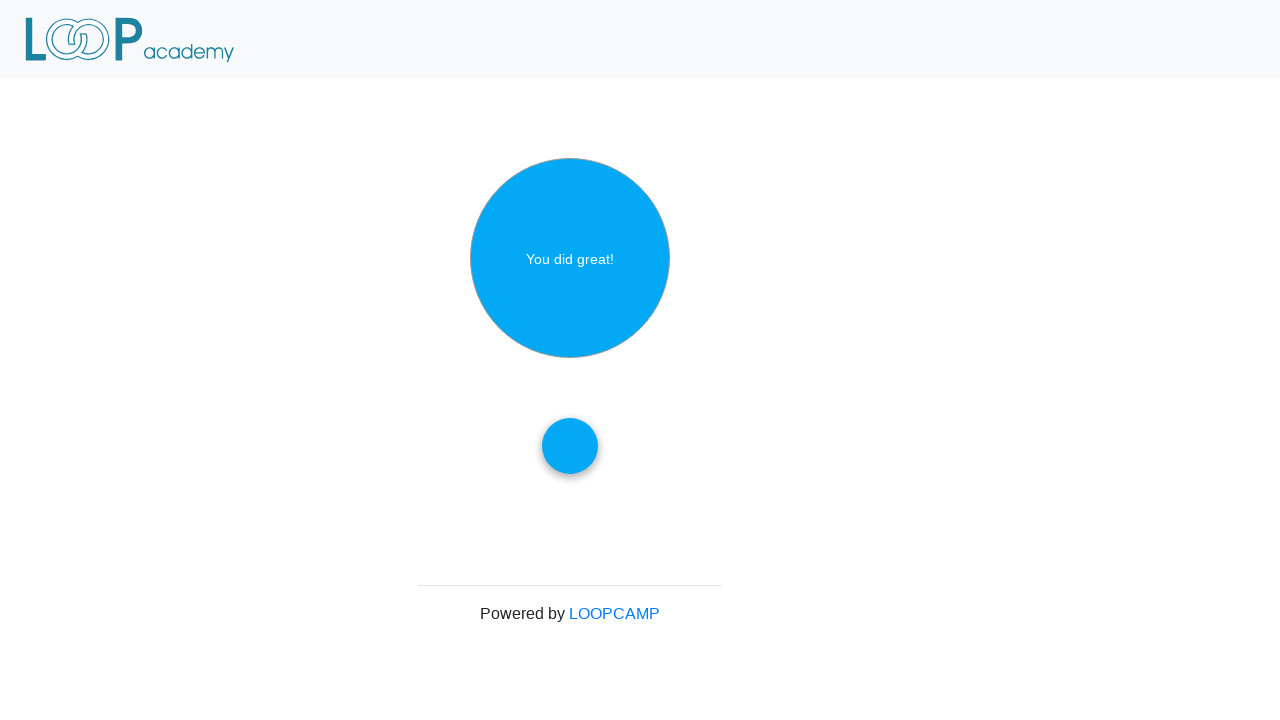

Verified success message displays 'You did great!'
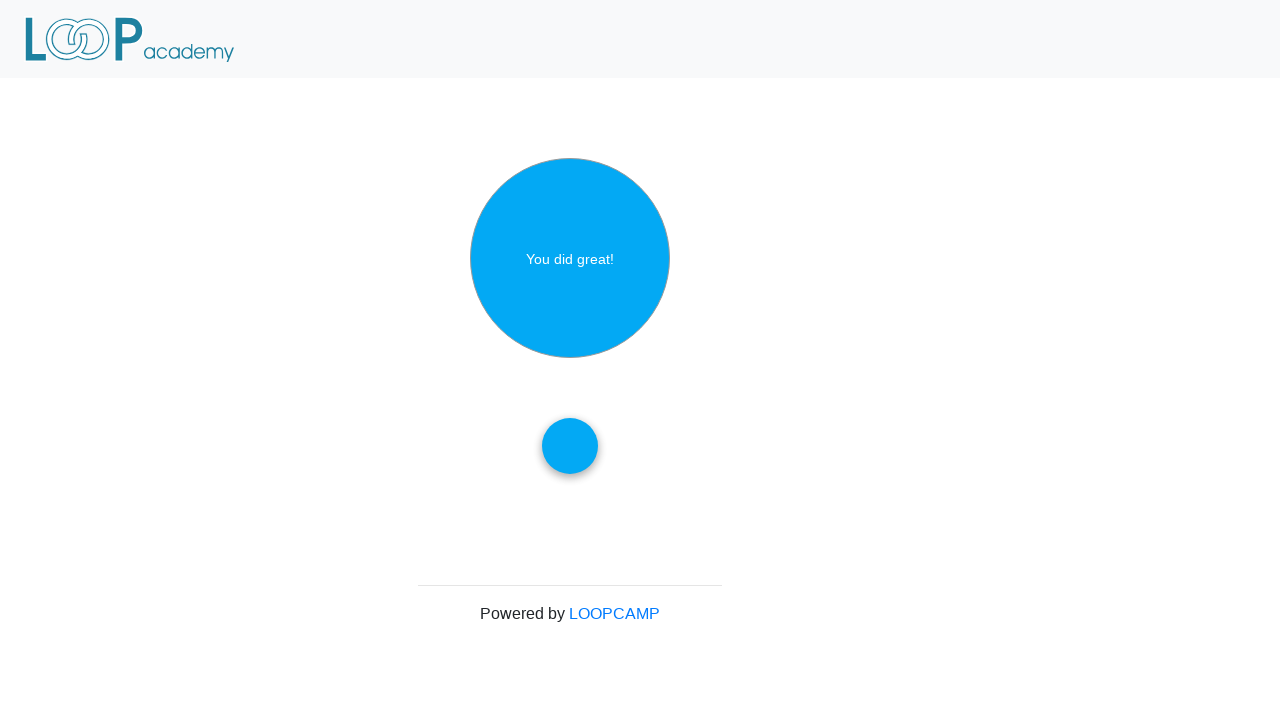

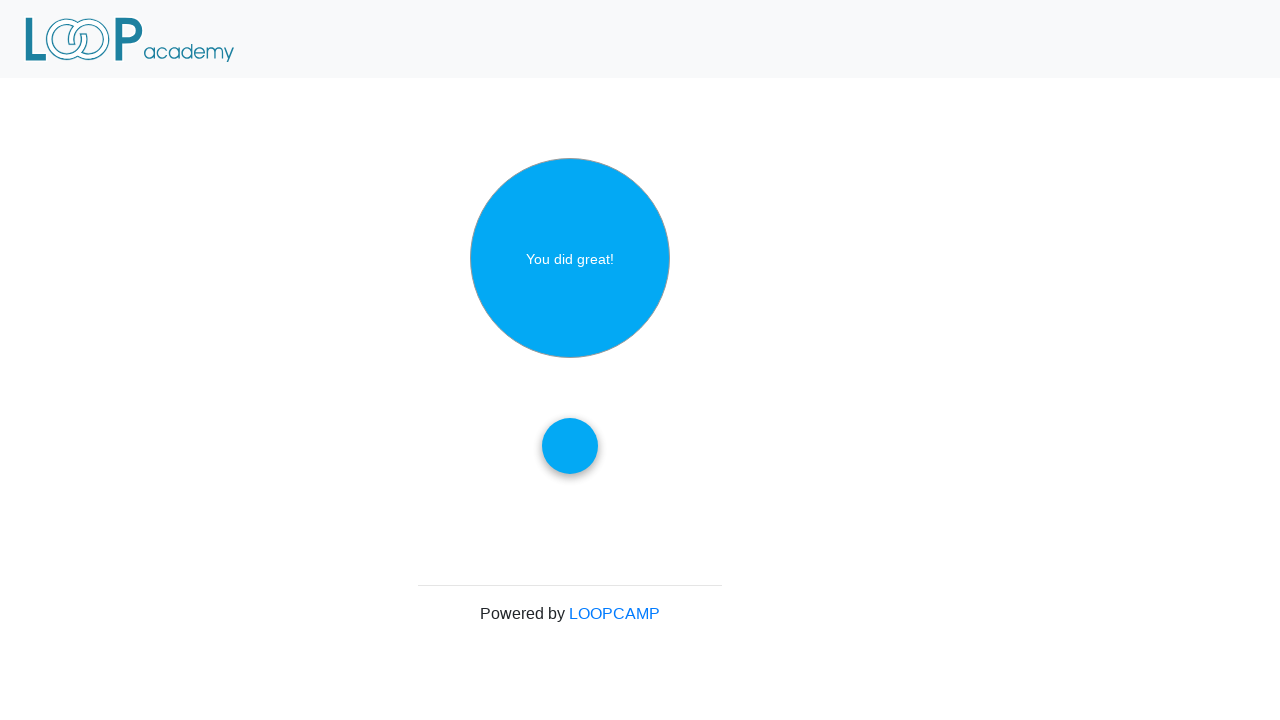